Tests navigation through a program listing page at a Korean welfare center website by clicking on a gallery item, viewing its details, and interacting with any images present.

Starting URL: http://www.xn--o39az0a12gluvn1ebncda65ksl71ekzf4w4a.kr/program

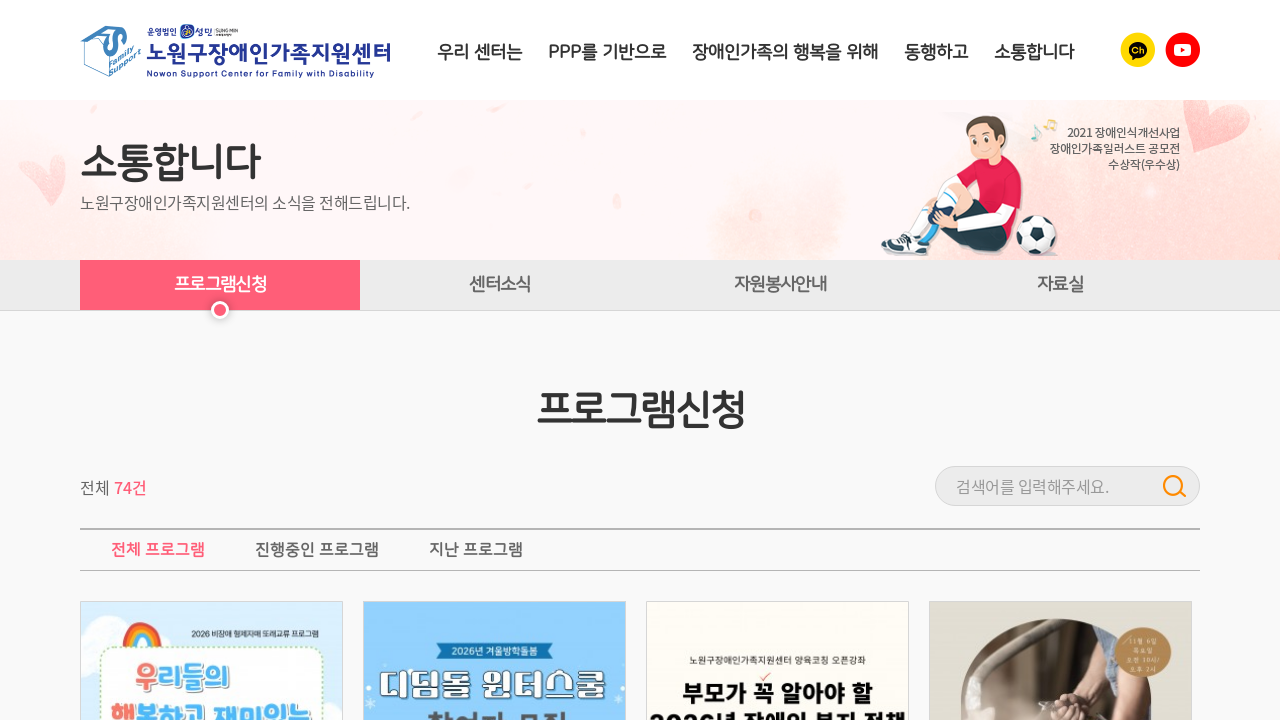

Waited for gallery list to load
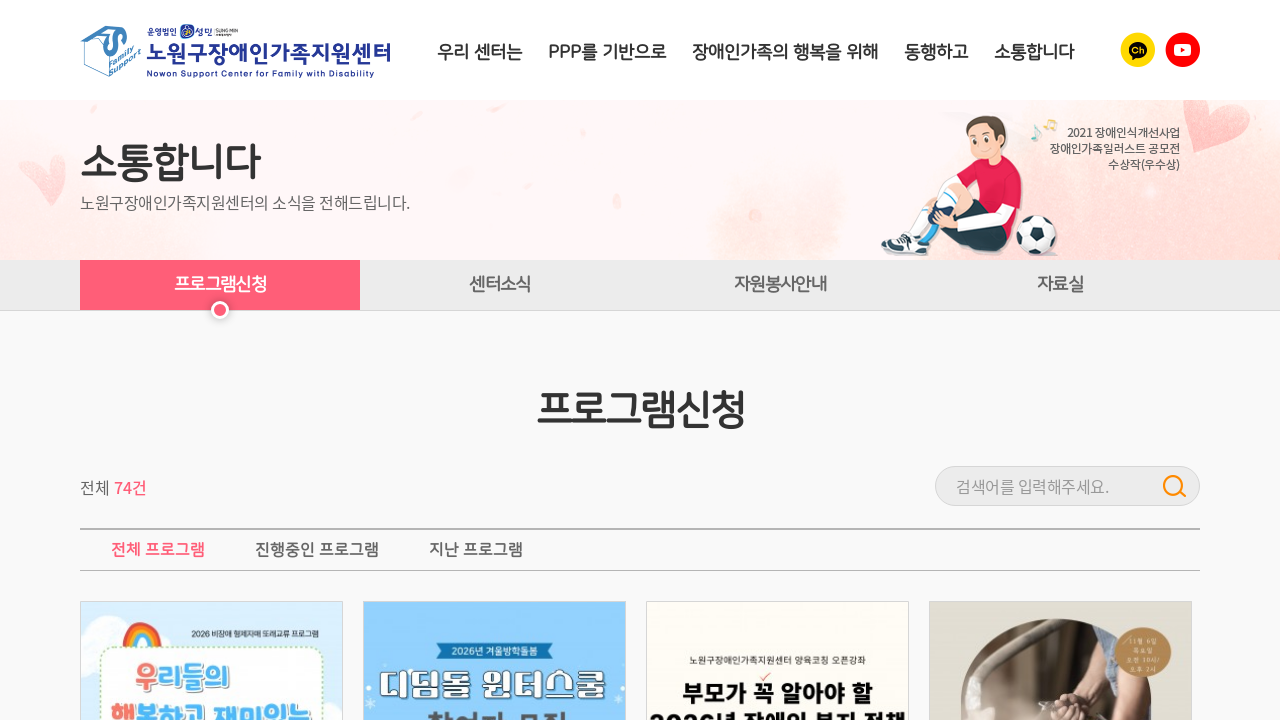

Clicked on first gallery item at (212, 488) on .gall_list .gall_item >> nth=0 >> a
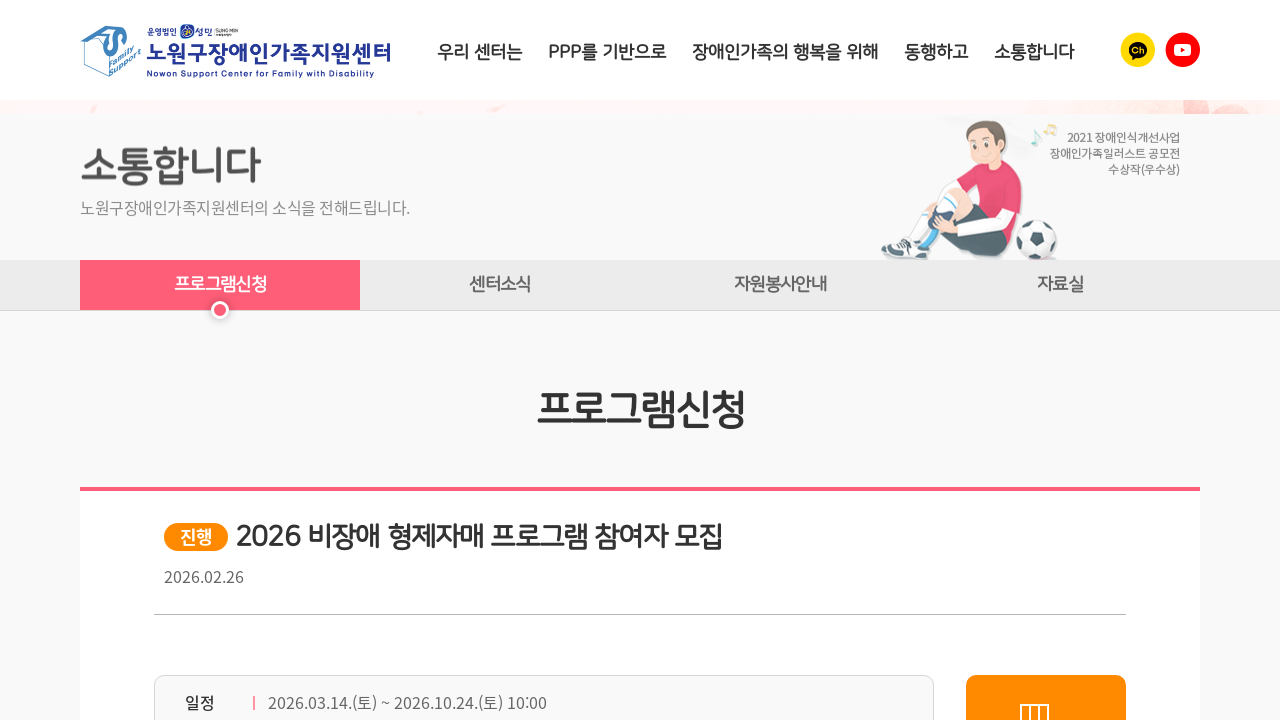

Waited for detail page to load
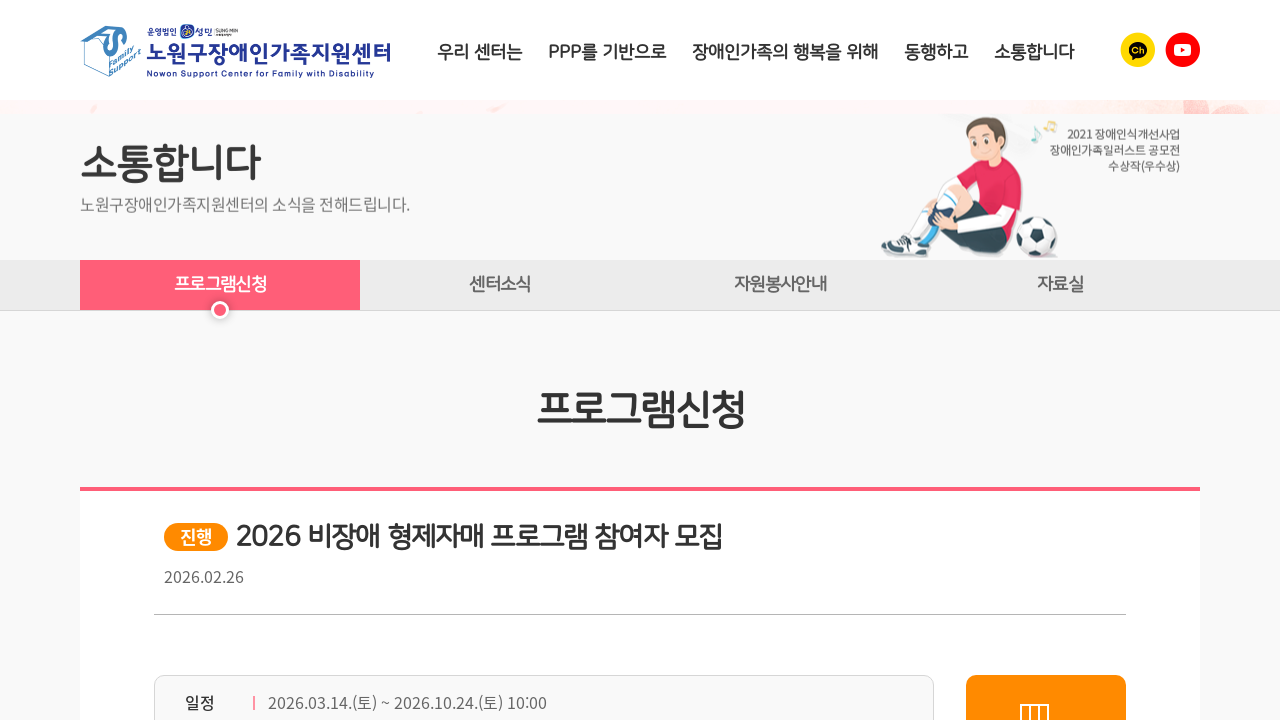

Clicked on first image in detail page at (629, 360) on .bo_v_con a >> nth=0
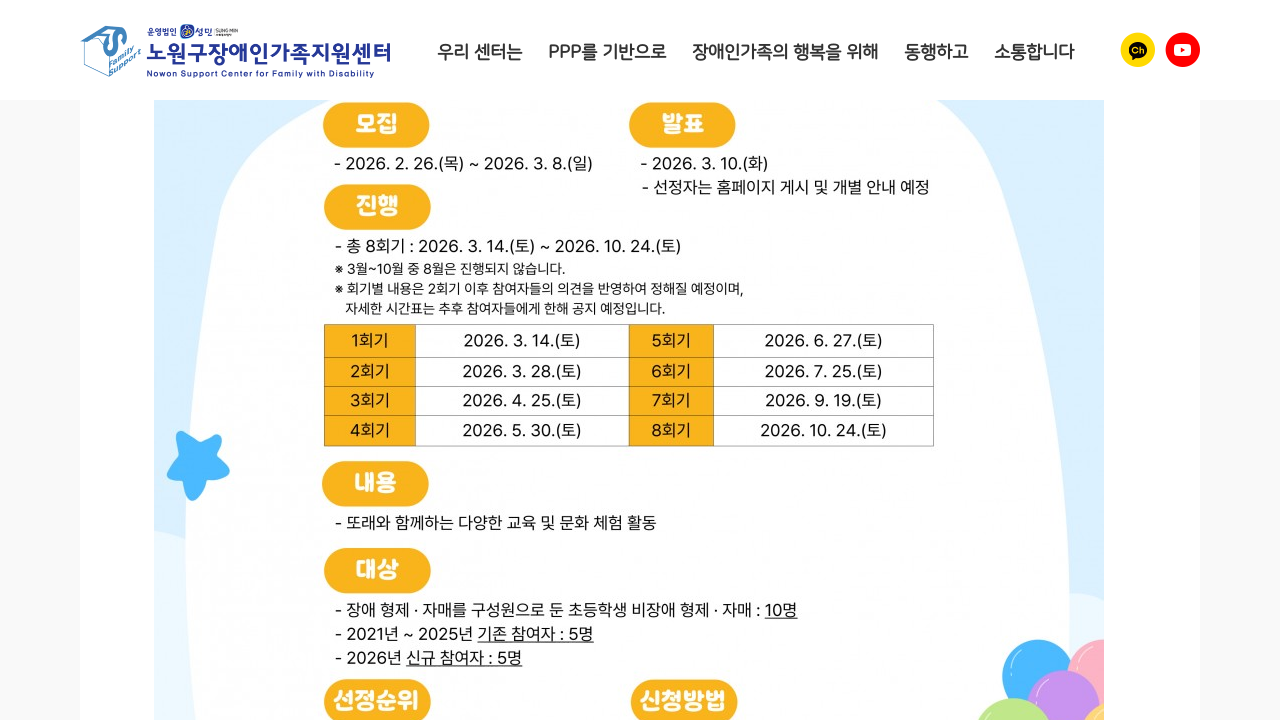

Waited 1 second for image to load
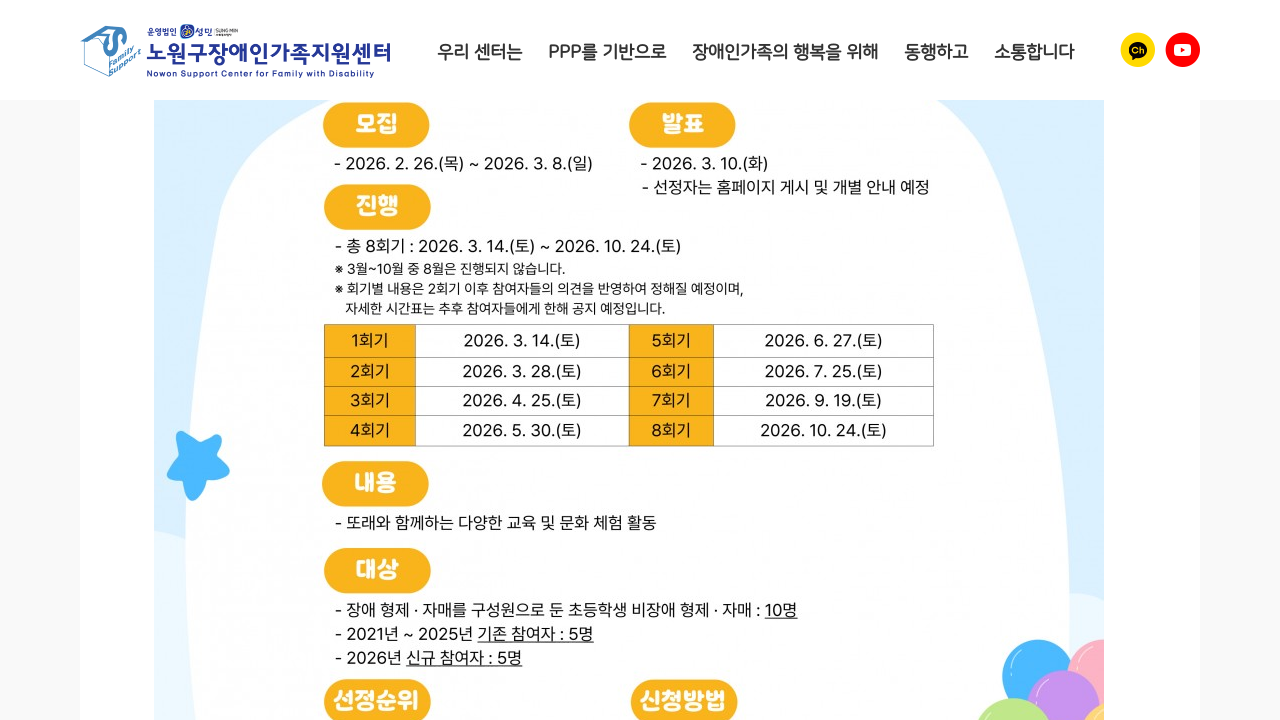

Navigated back to gallery listing page
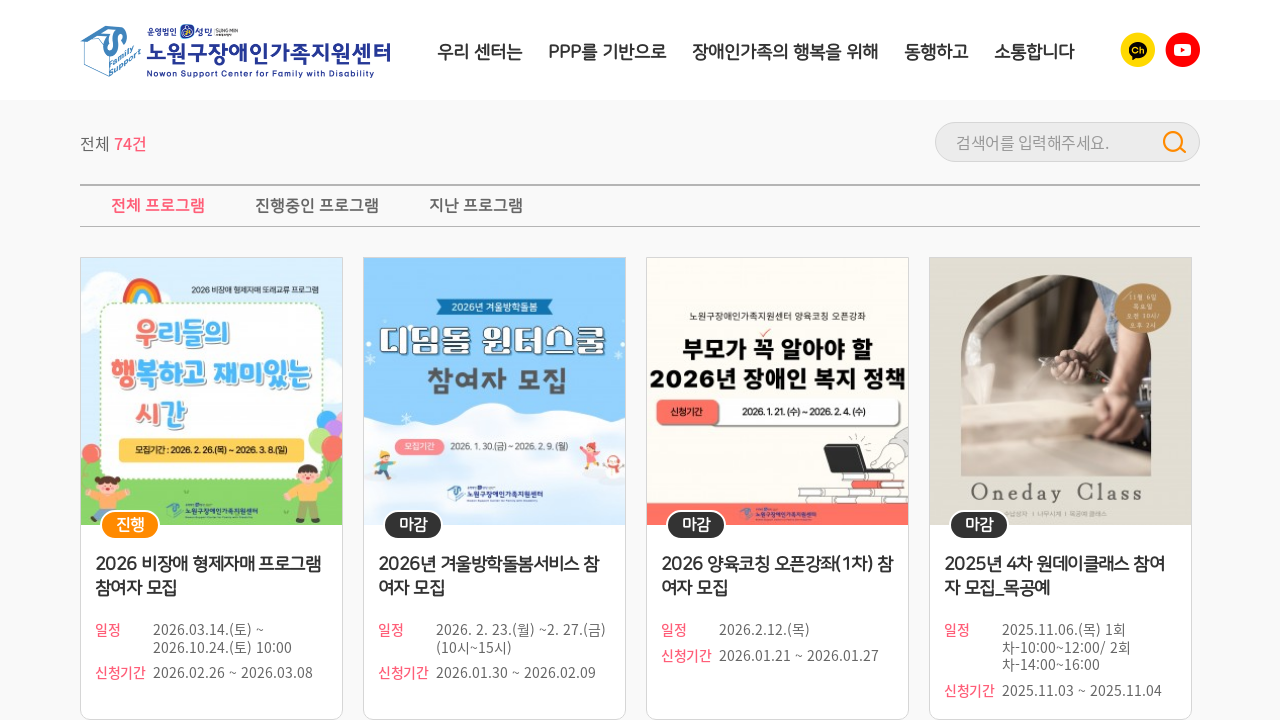

Waited for gallery list to be visible again
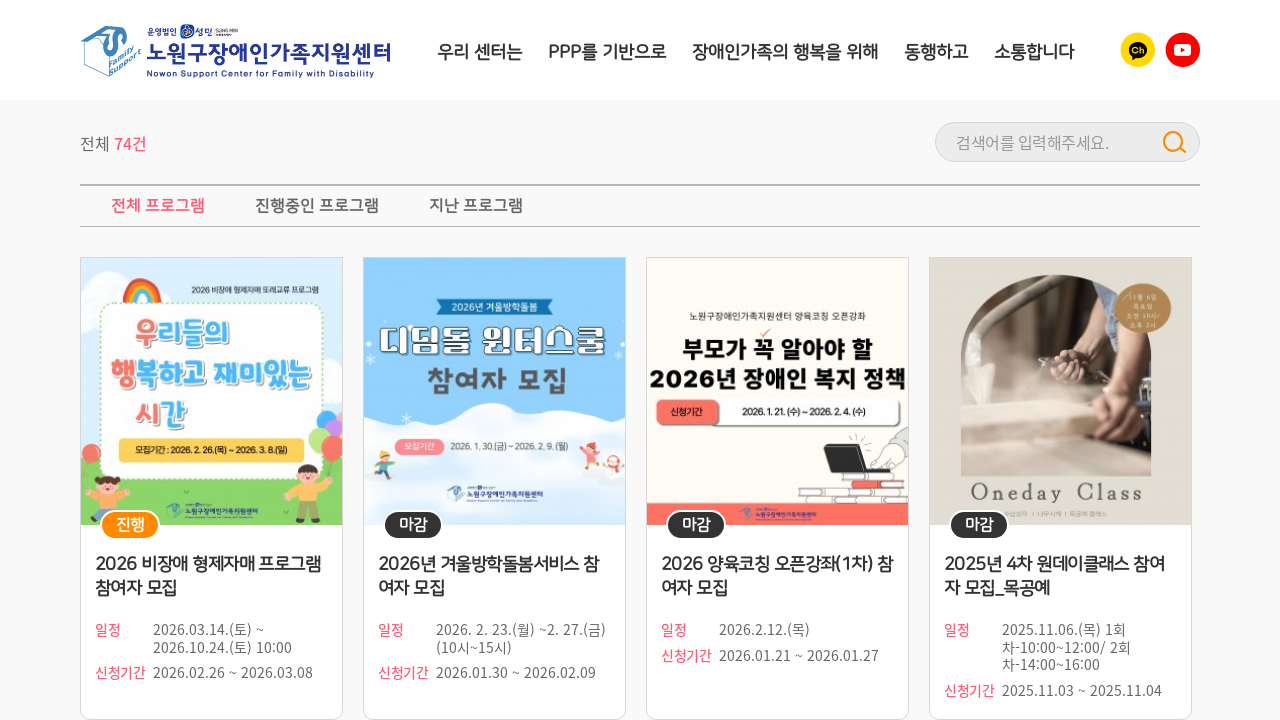

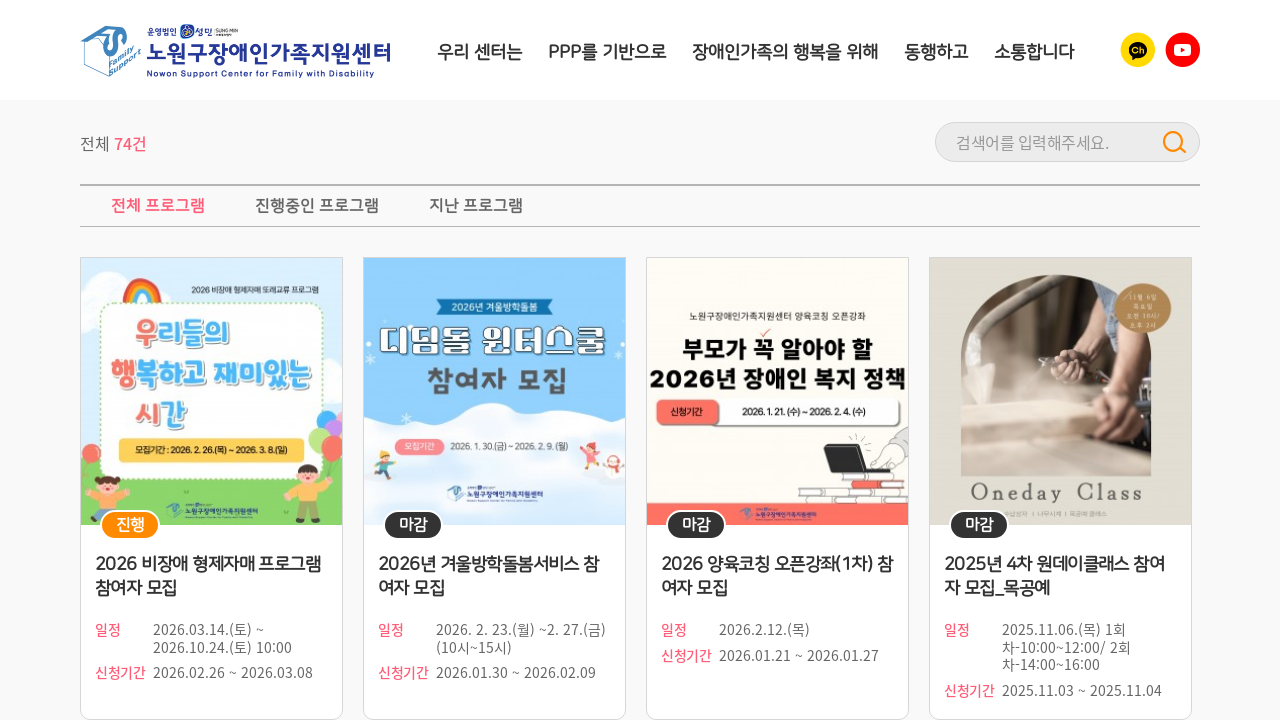